Navigates to Form Authentication page and verifies the login button is displayed

Starting URL: https://the-internet.herokuapp.com/

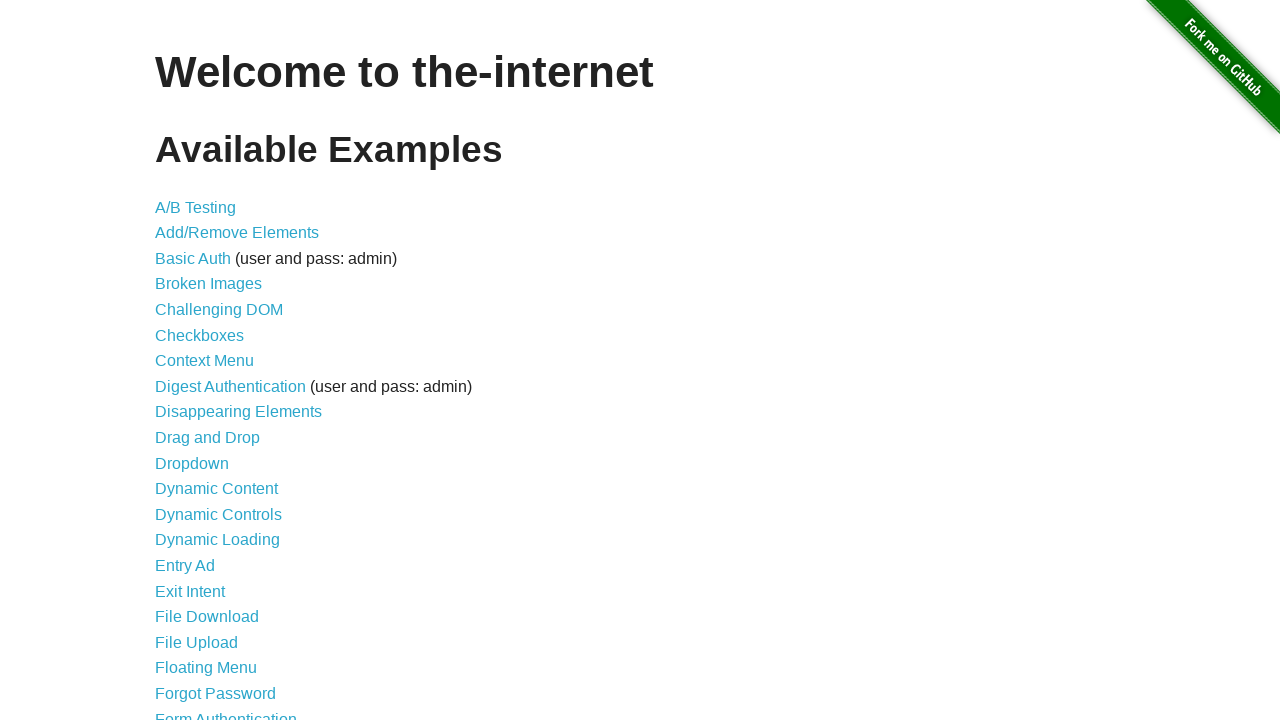

Clicked on Form Authentication link at (226, 712) on text=Form Authentication
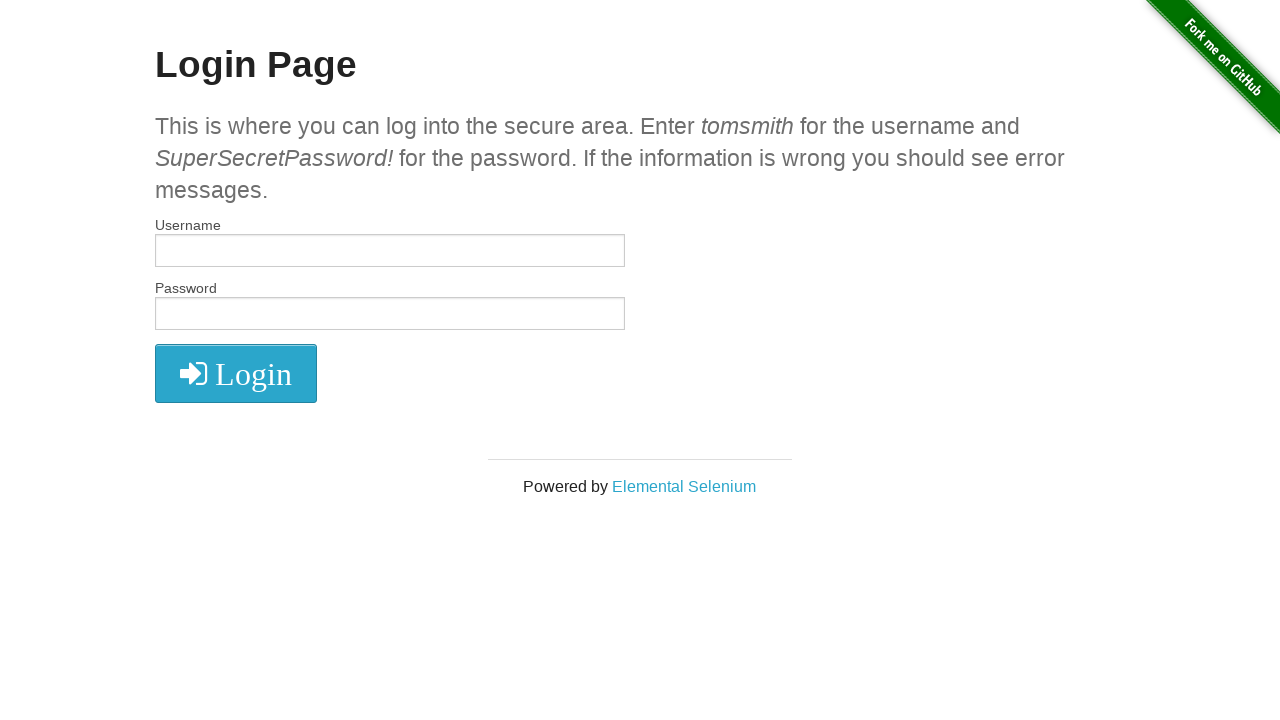

Login button selector loaded
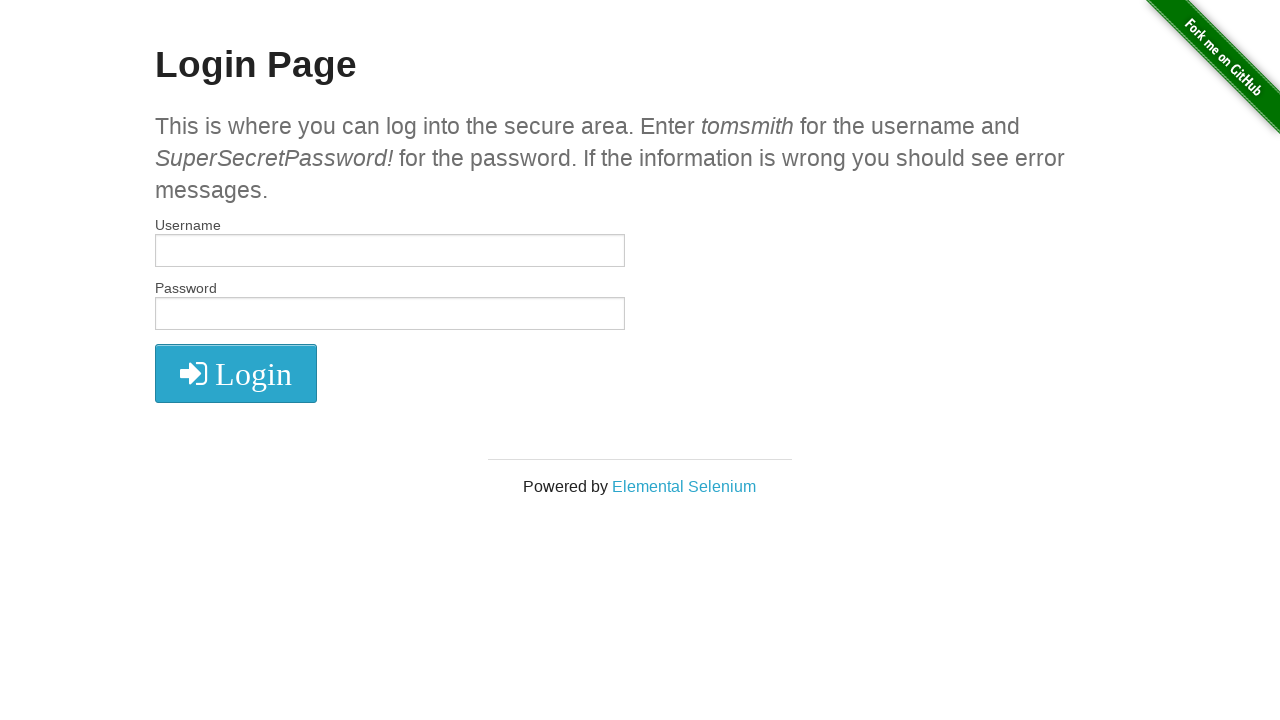

Asserted that login button is visible
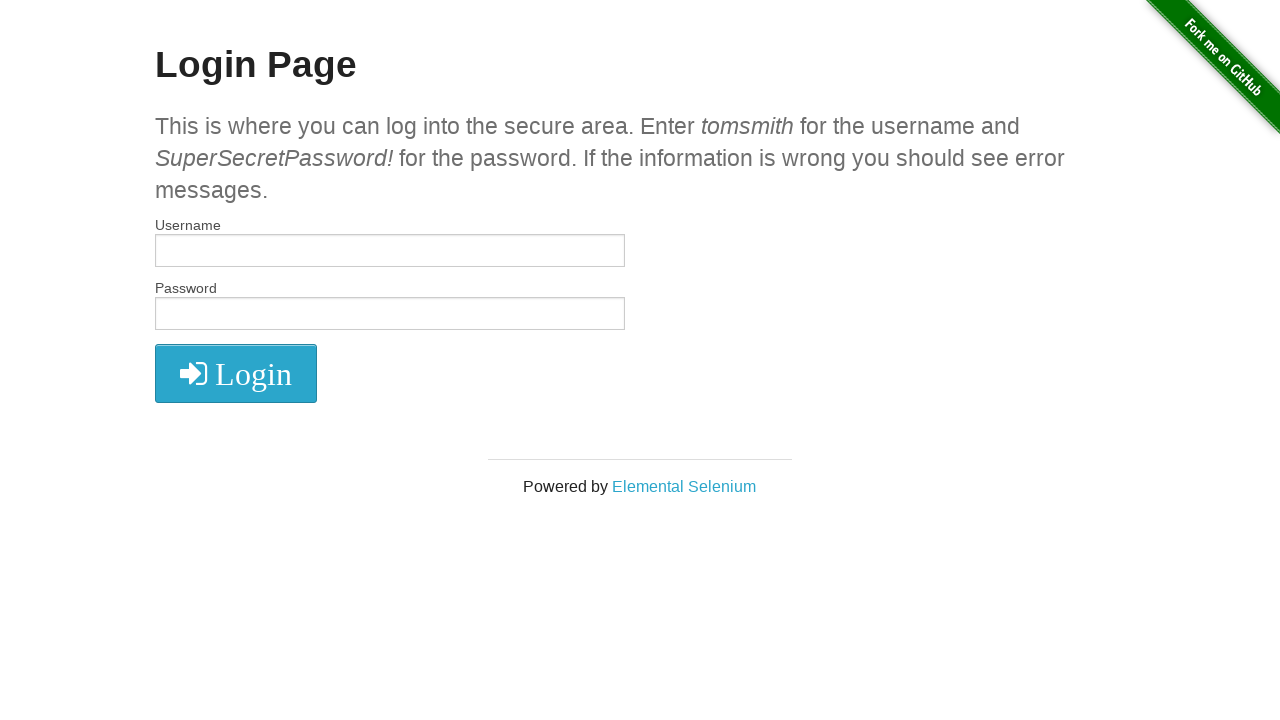

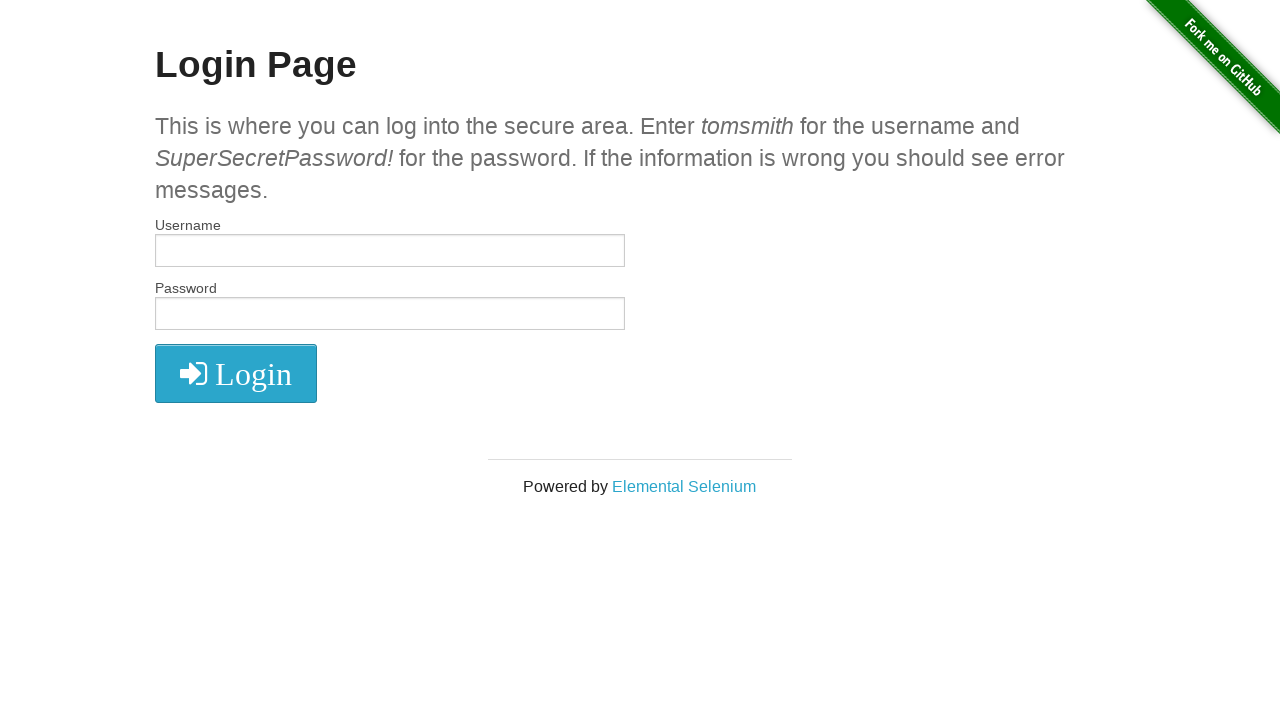